Tests basic browser navigation including refresh, back, forward, and navigation between Steam pages

Starting URL: https://store.steampowered.com/

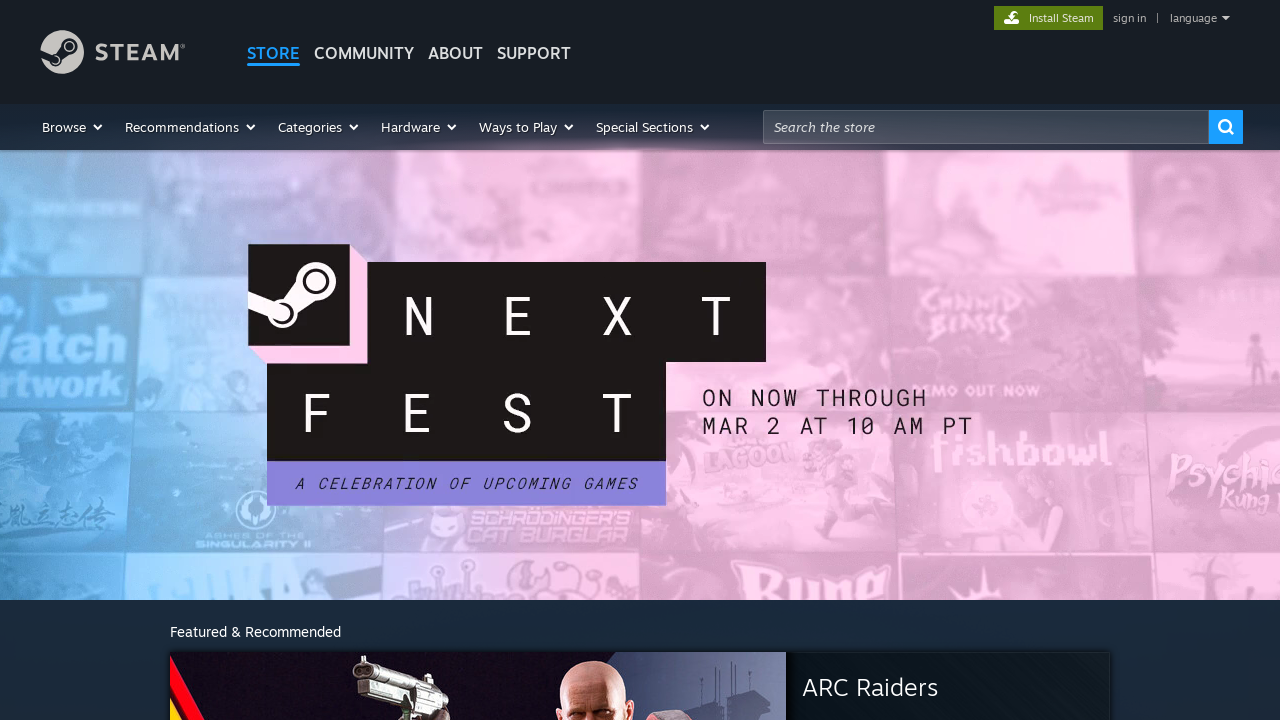

Refreshed the Steam store page
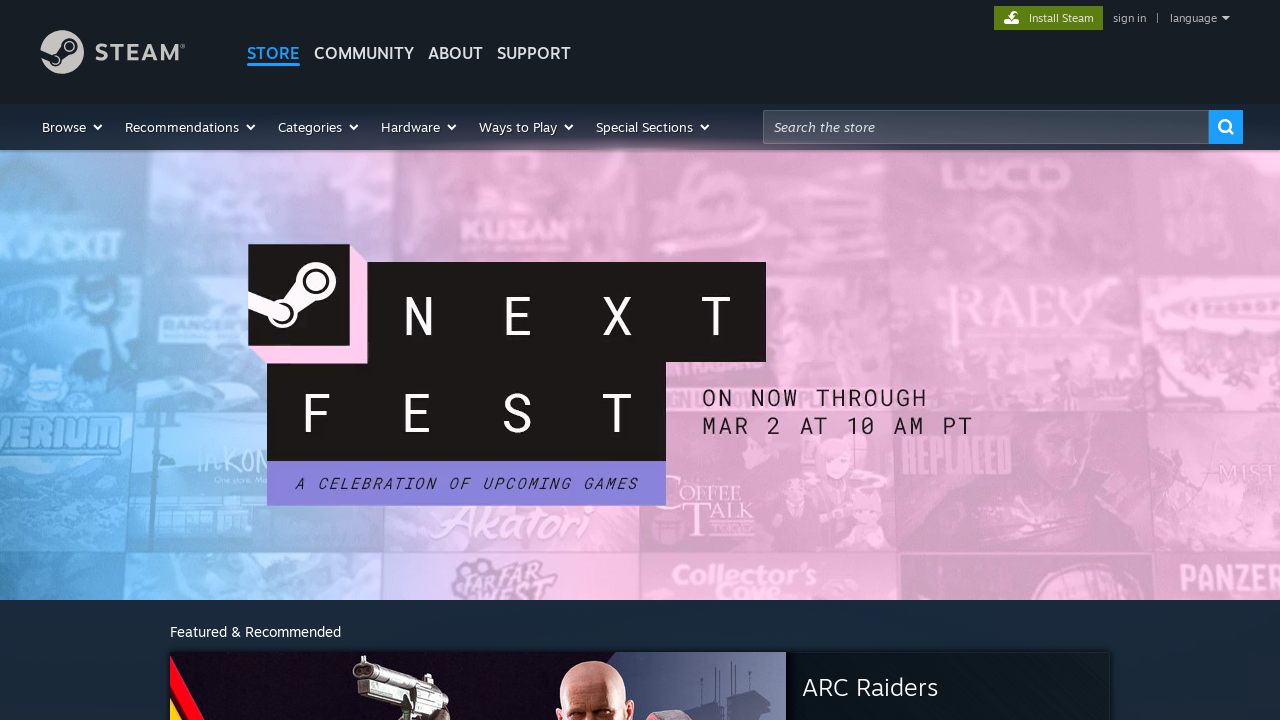

Navigated to Steam Community
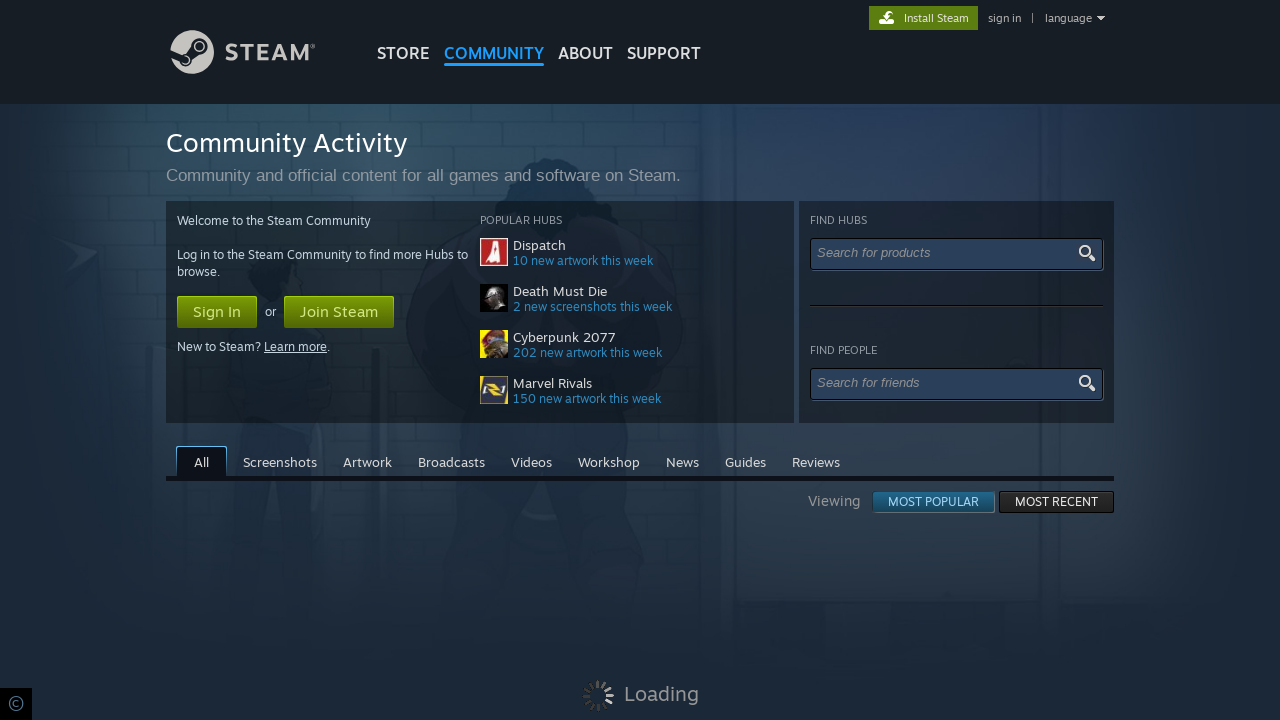

Navigated back to Steam store
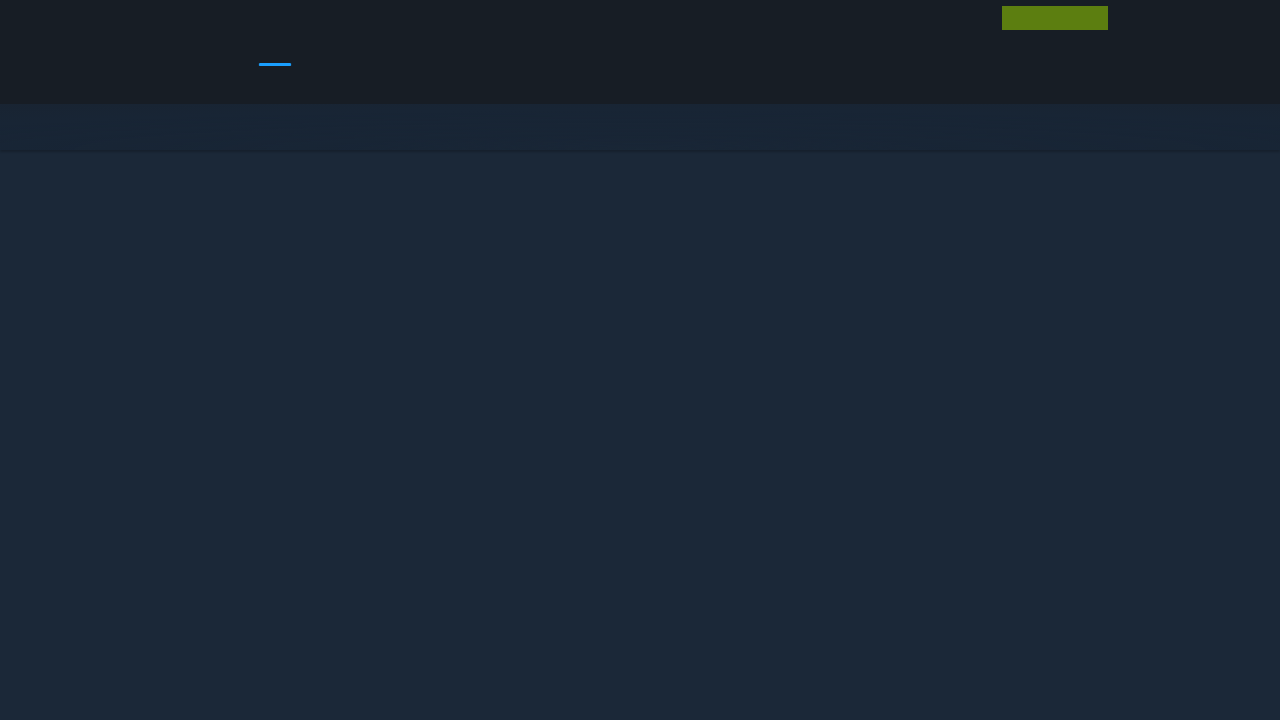

Navigated forward to Steam Community
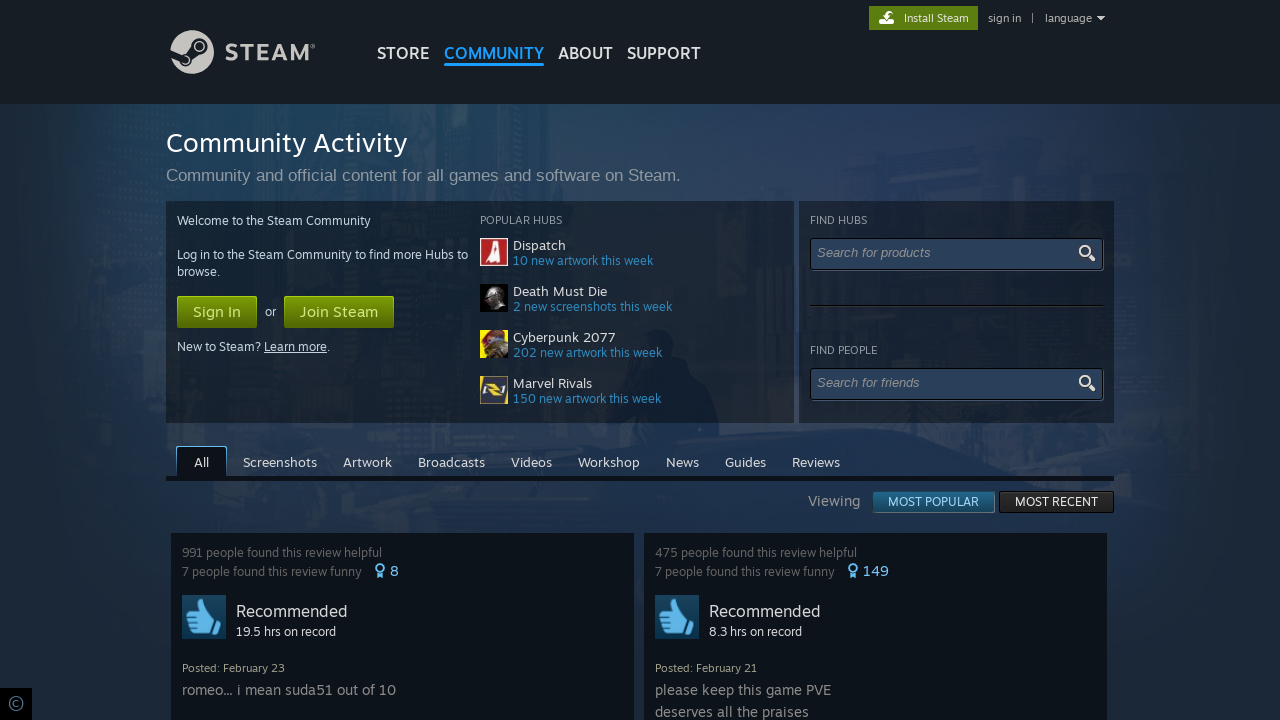

Navigated back to Steam store again
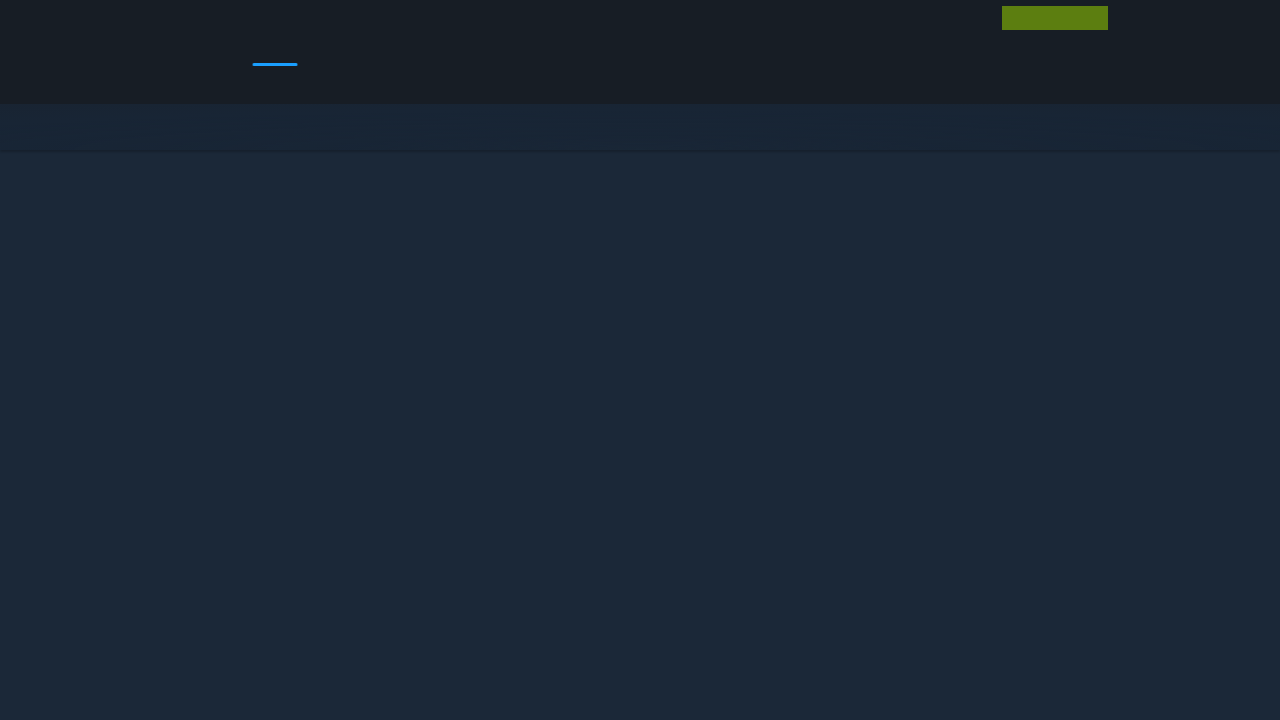

Waited for page body to load
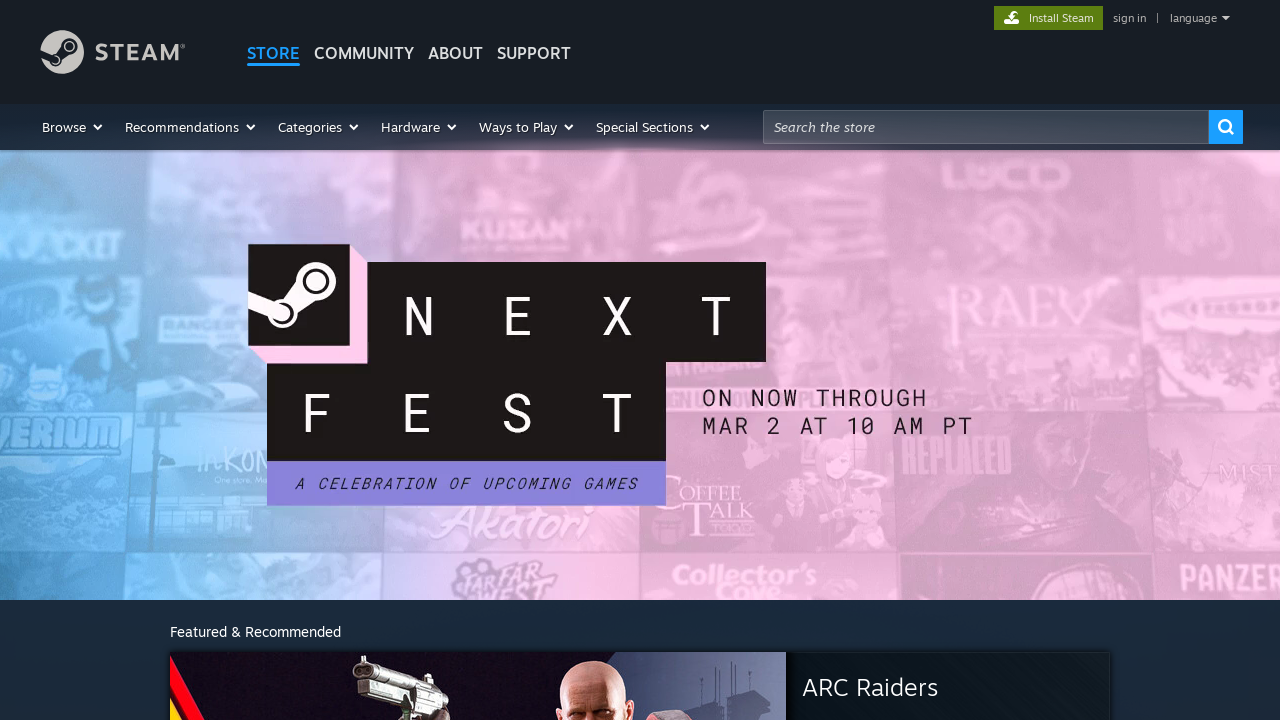

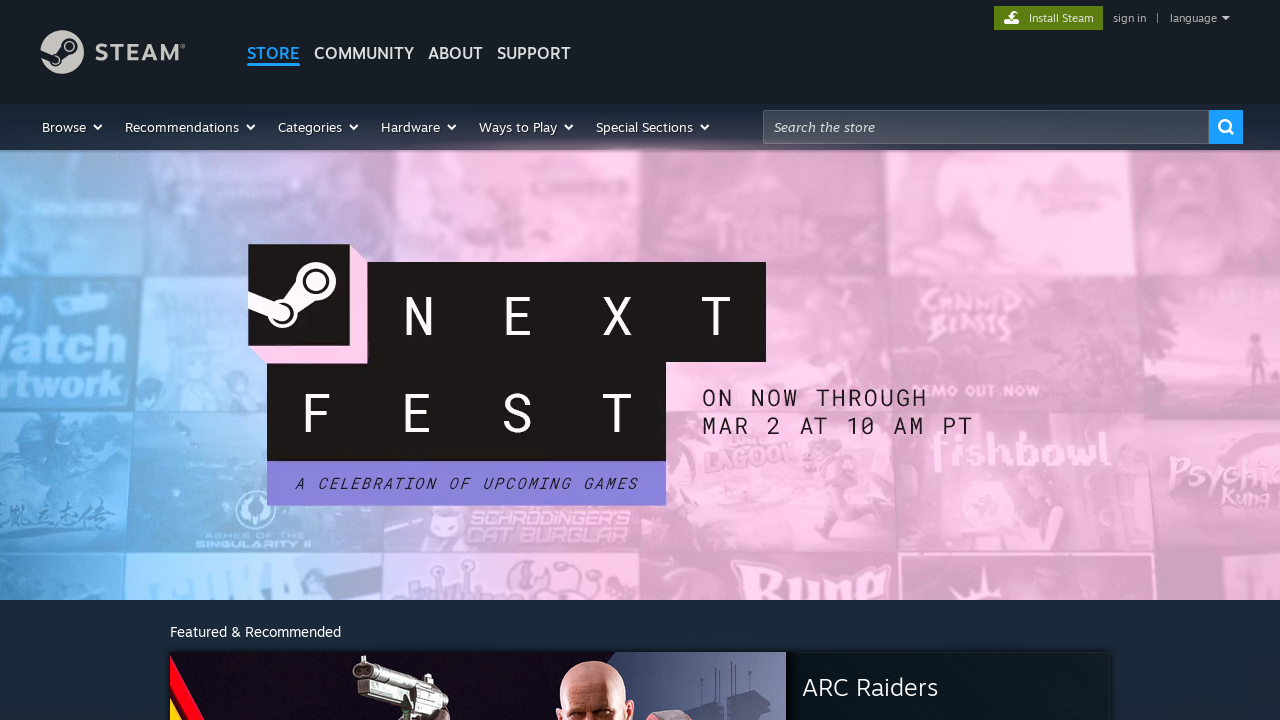